Tests filtering to display only completed items.

Starting URL: https://demo.playwright.dev/todomvc

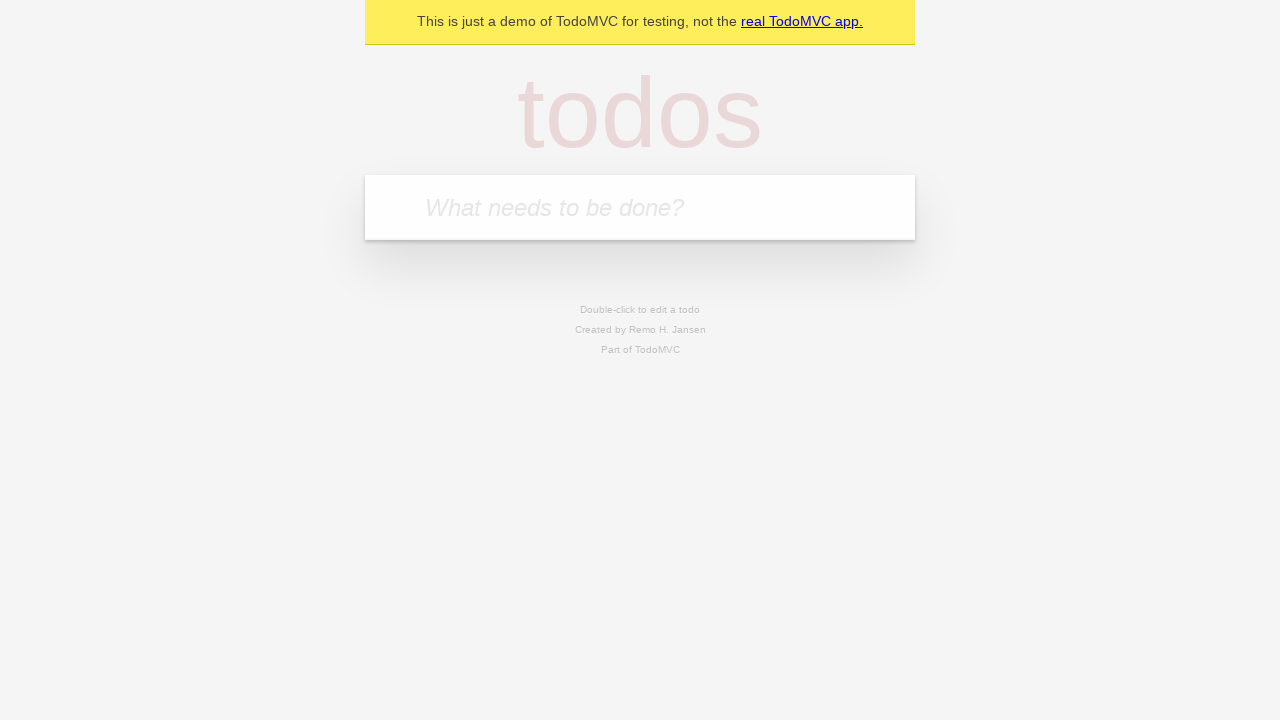

Filled todo input with 'buy some cheese' on internal:attr=[placeholder="What needs to be done?"i]
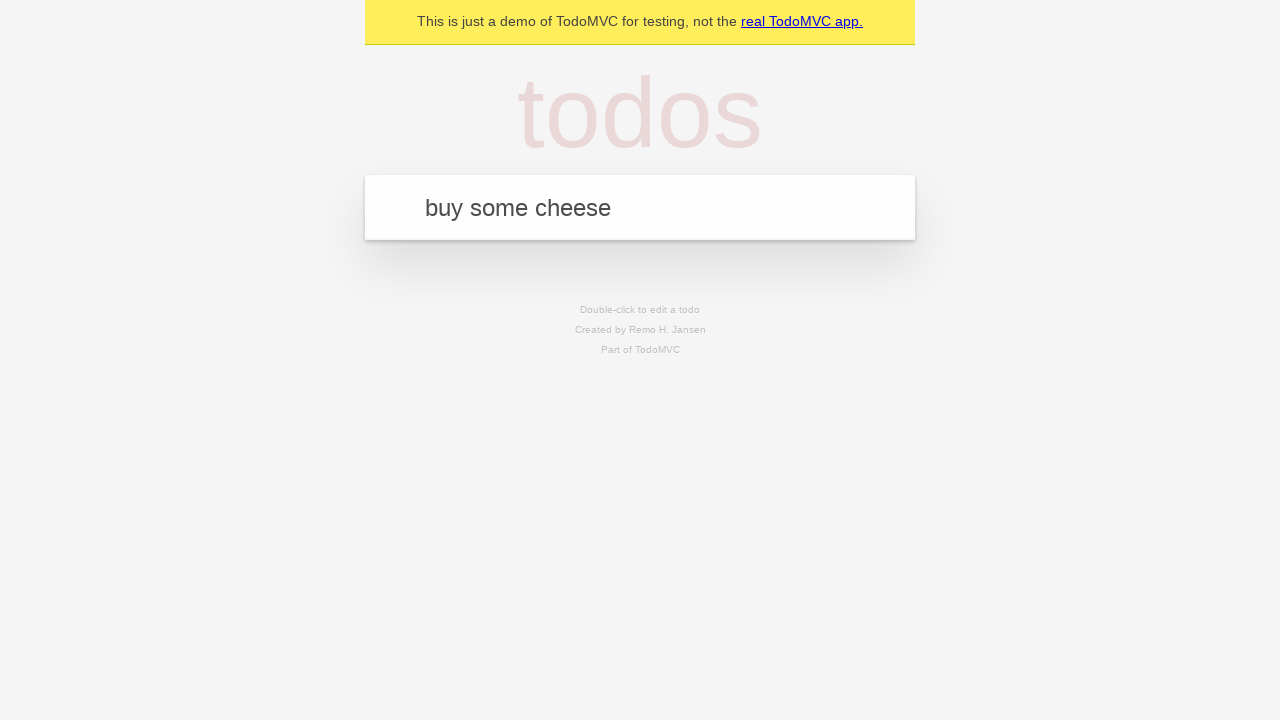

Pressed Enter to add first todo on internal:attr=[placeholder="What needs to be done?"i]
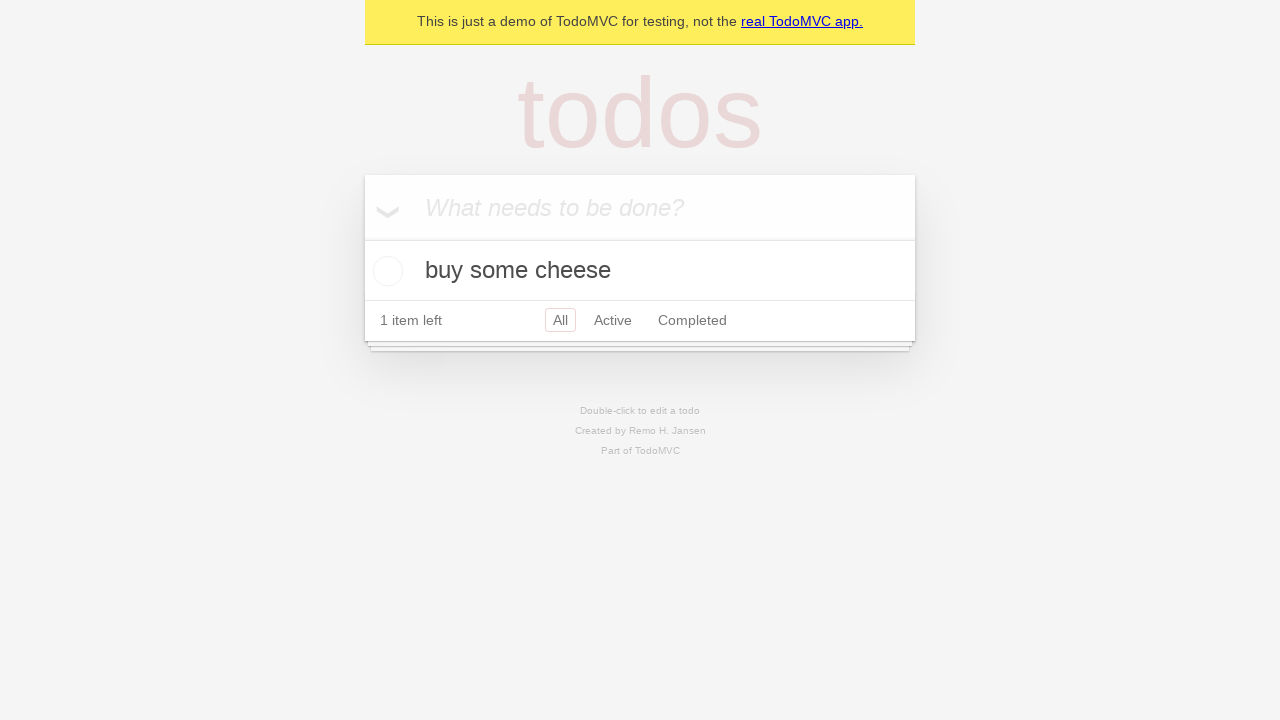

Filled todo input with 'feed the cat' on internal:attr=[placeholder="What needs to be done?"i]
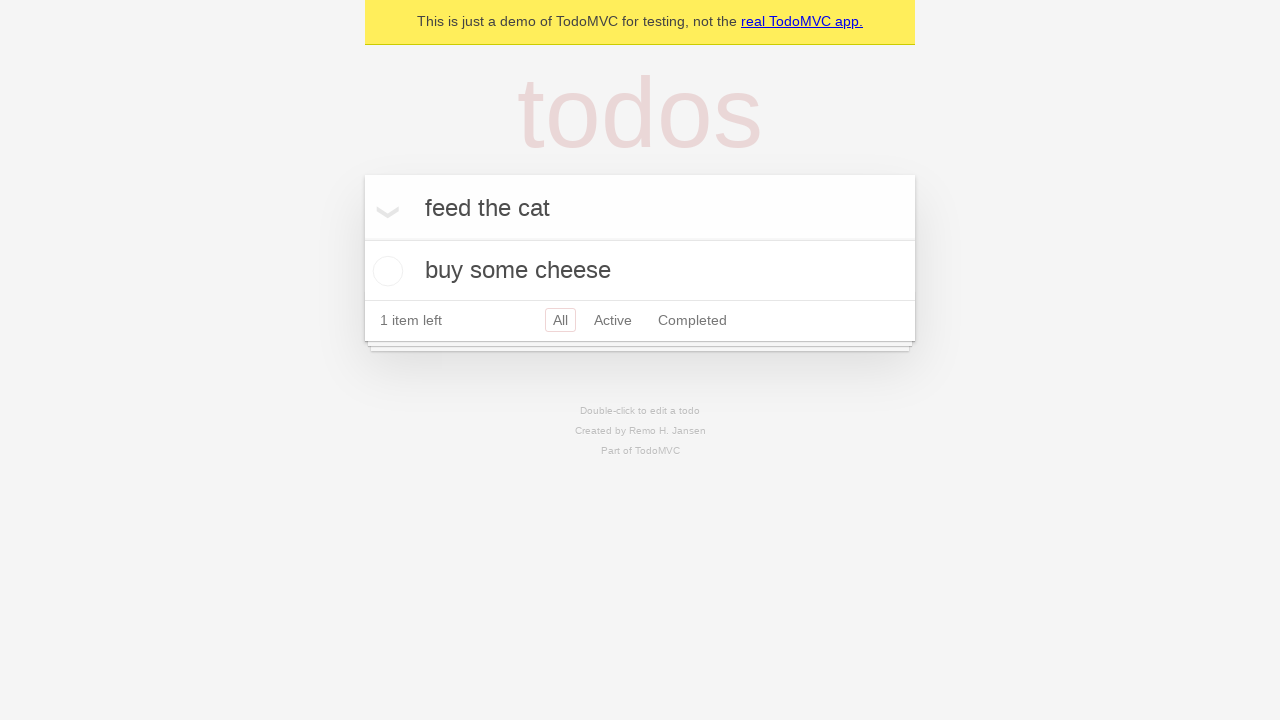

Pressed Enter to add second todo on internal:attr=[placeholder="What needs to be done?"i]
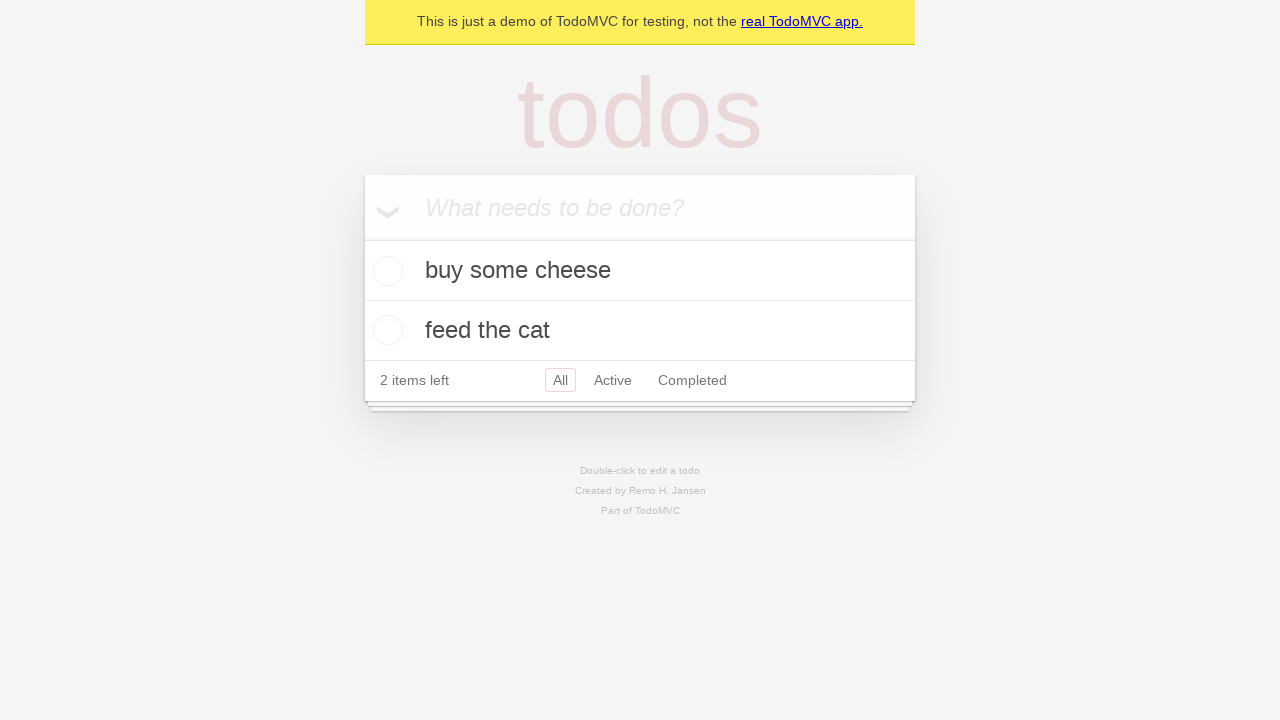

Filled todo input with 'book a doctors appointment' on internal:attr=[placeholder="What needs to be done?"i]
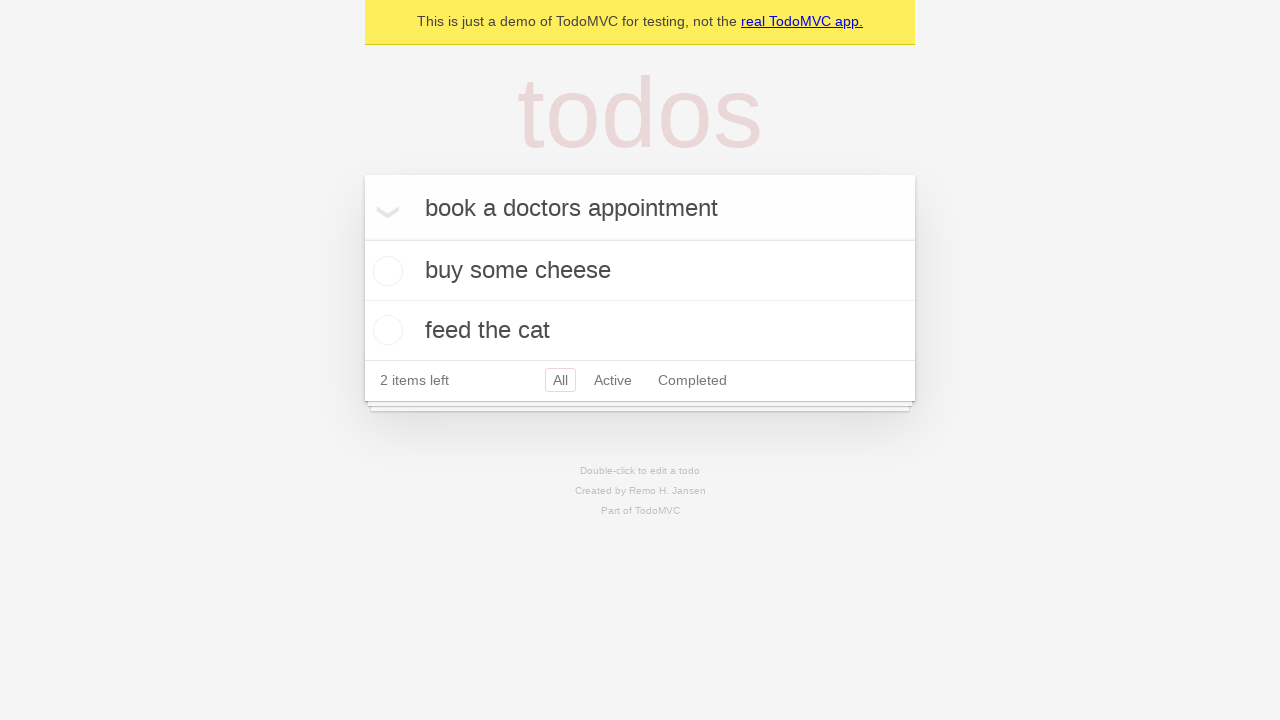

Pressed Enter to add third todo on internal:attr=[placeholder="What needs to be done?"i]
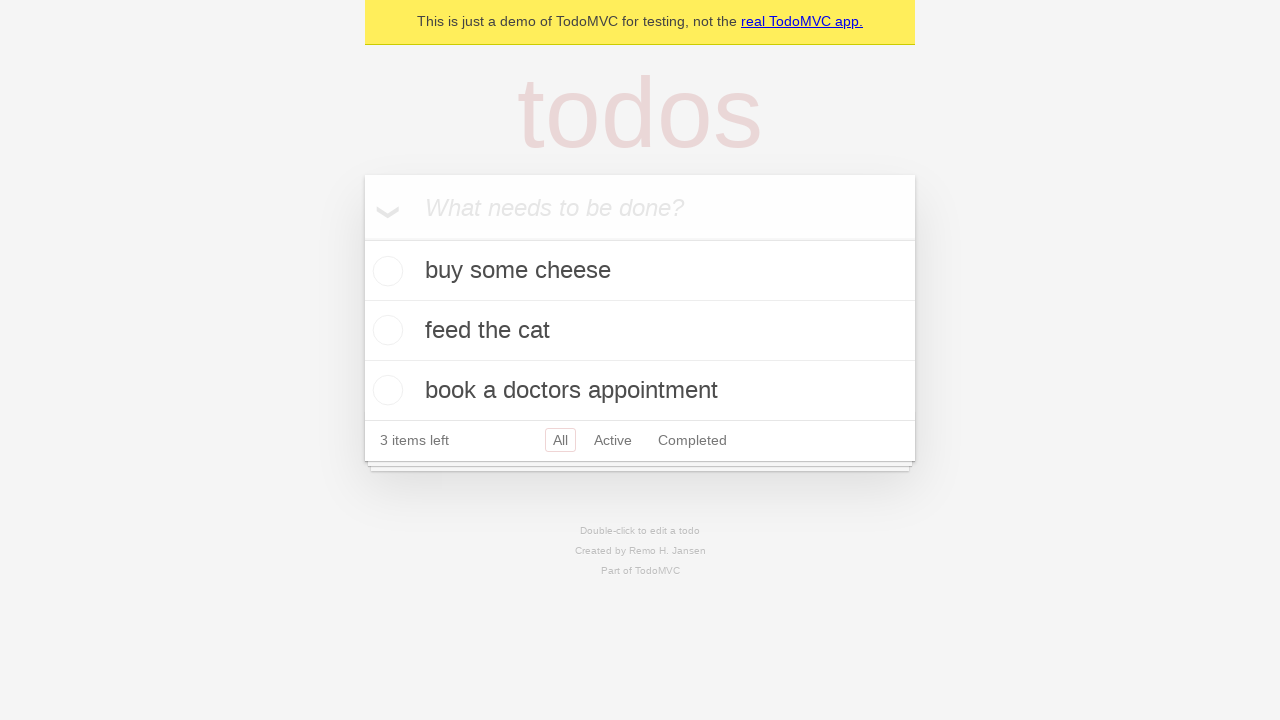

Checked checkbox to mark second todo as completed at (385, 330) on internal:testid=[data-testid="todo-item"s] >> nth=1 >> internal:role=checkbox
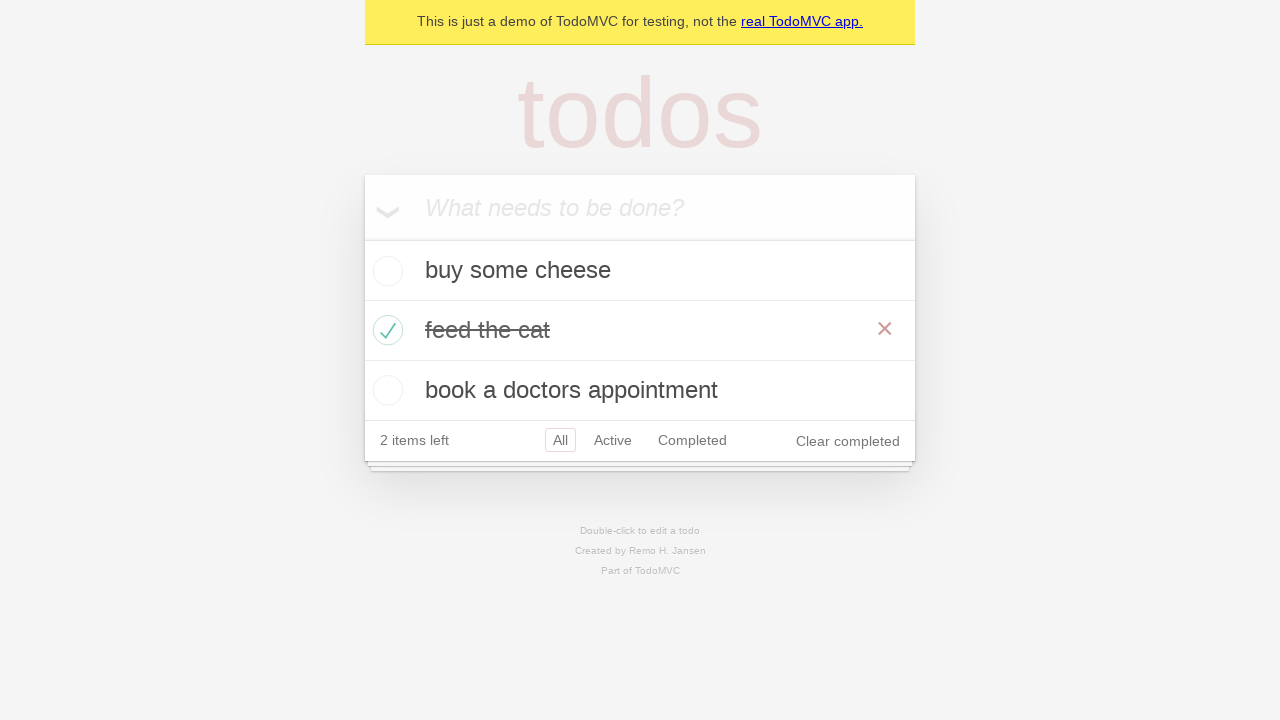

Clicked Completed filter to display only completed items at (692, 440) on internal:role=link[name="Completed"i]
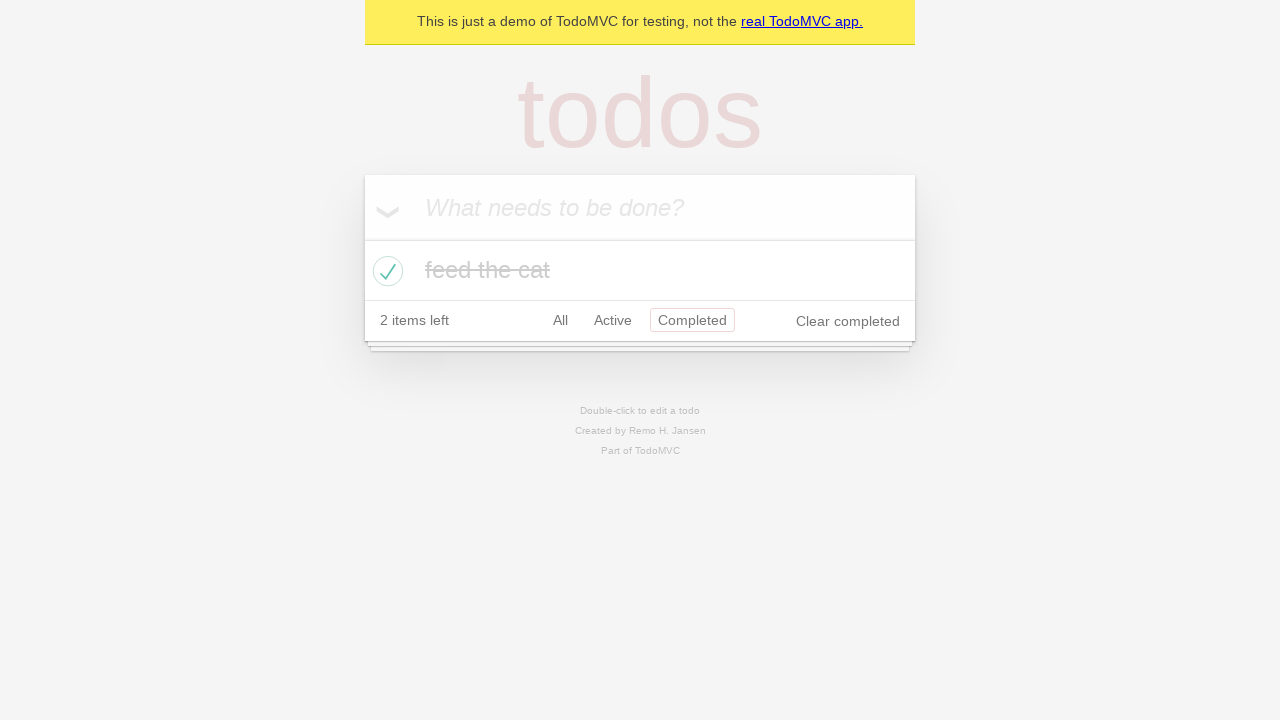

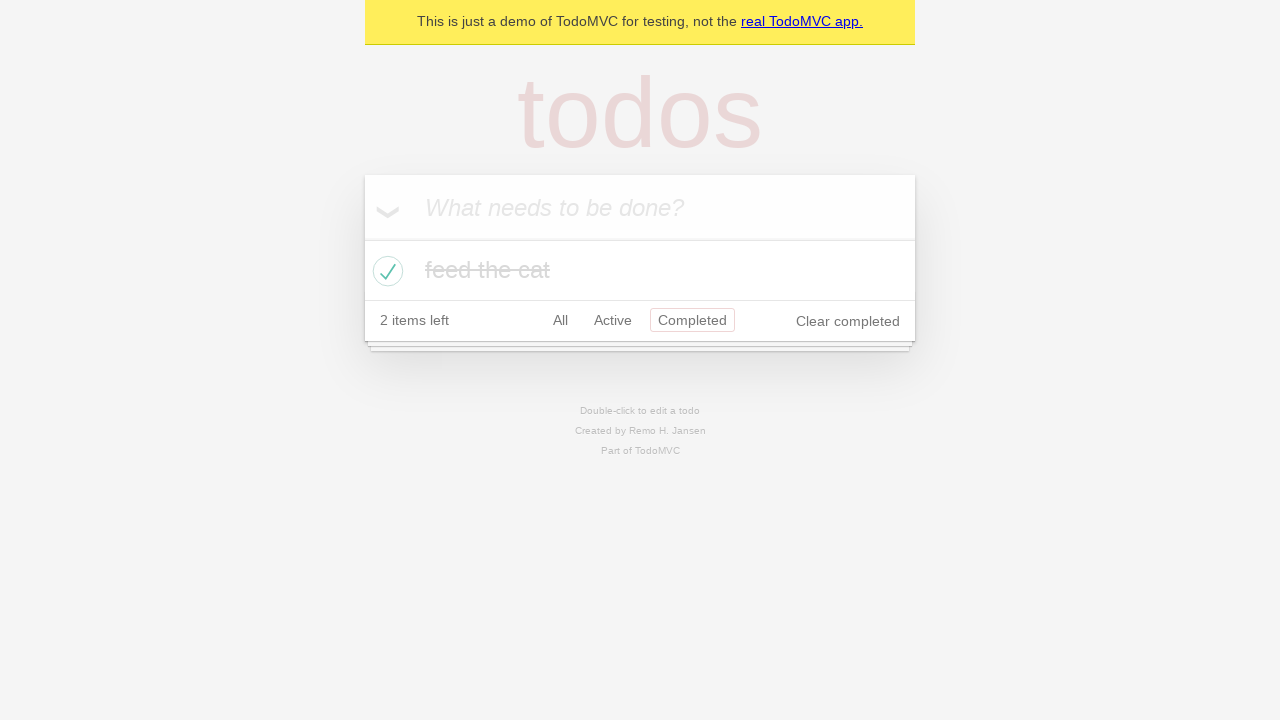